Navigates to the Demoblaze e-commerce demo site and waits for the page to load.

Starting URL: https://demoblaze.com/

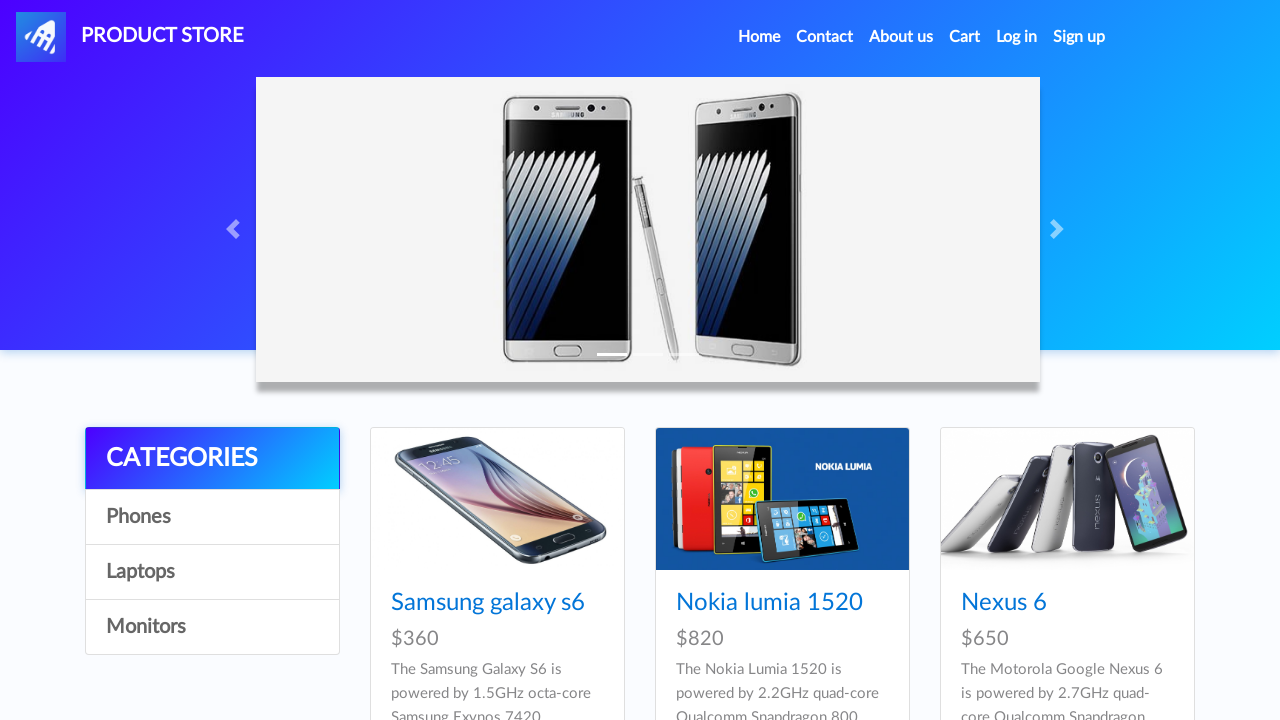

Waited for page DOM content to load on Demoblaze e-commerce site
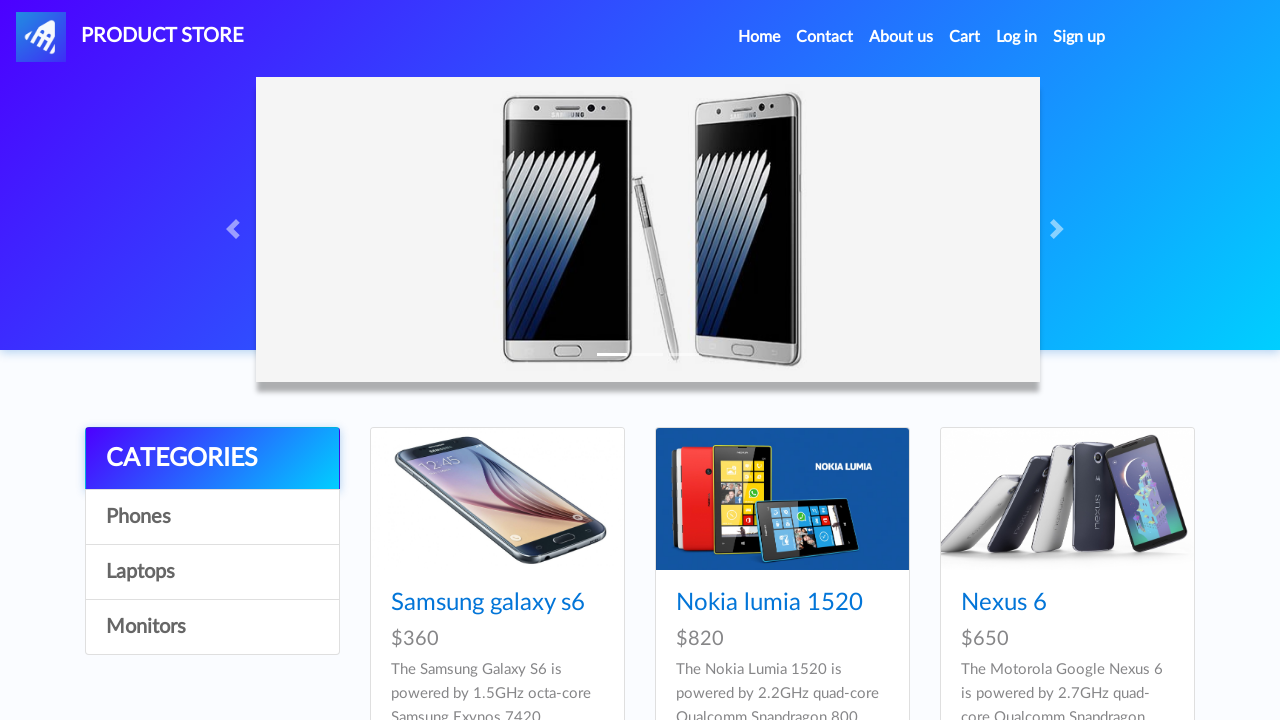

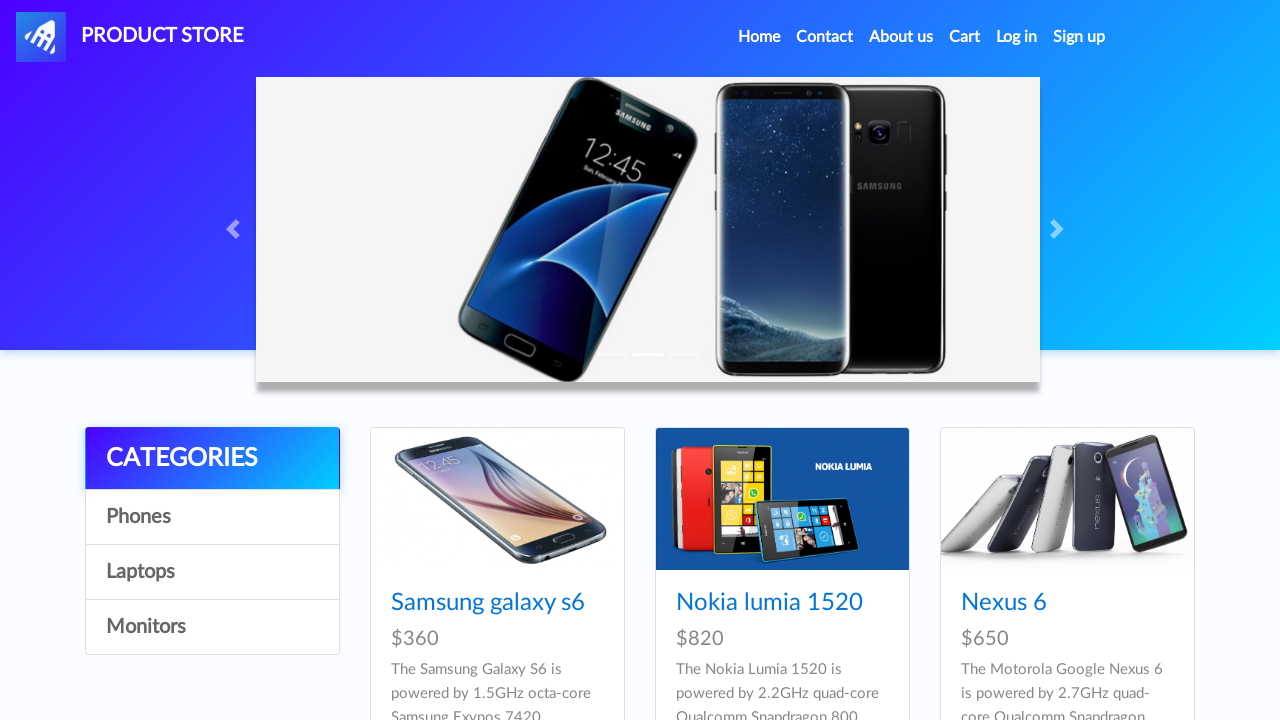